Opens the quick-start page, verifies the Selenide examples link, clicks it, and verifies navigation to the GitHub organization page.

Starting URL: https://selenide.org/quick-start.html

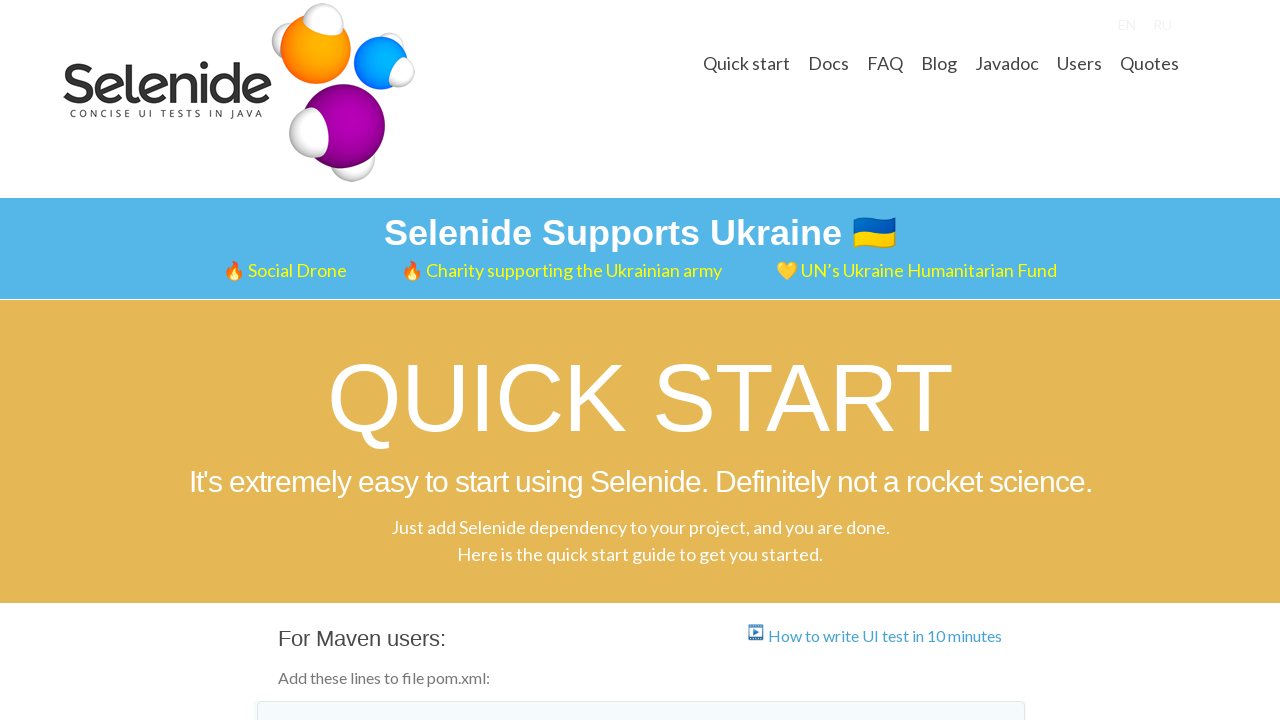

Navigated to quick-start page
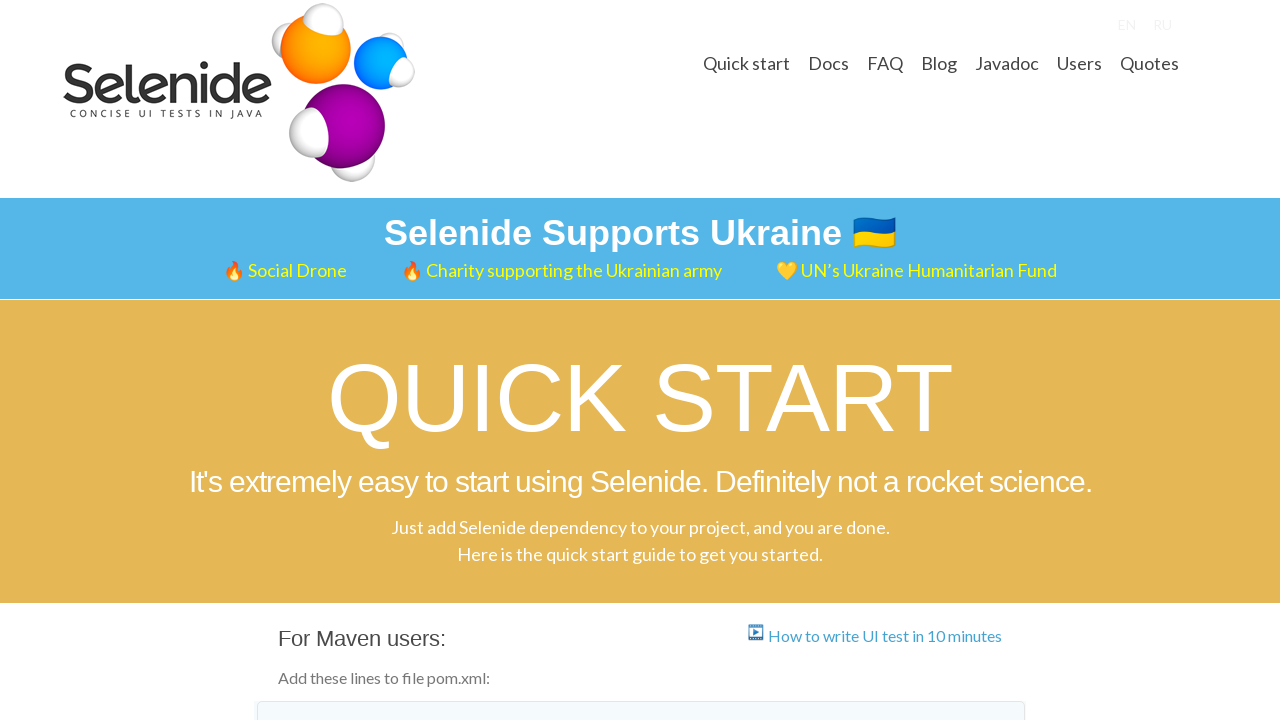

Located Selenide examples link
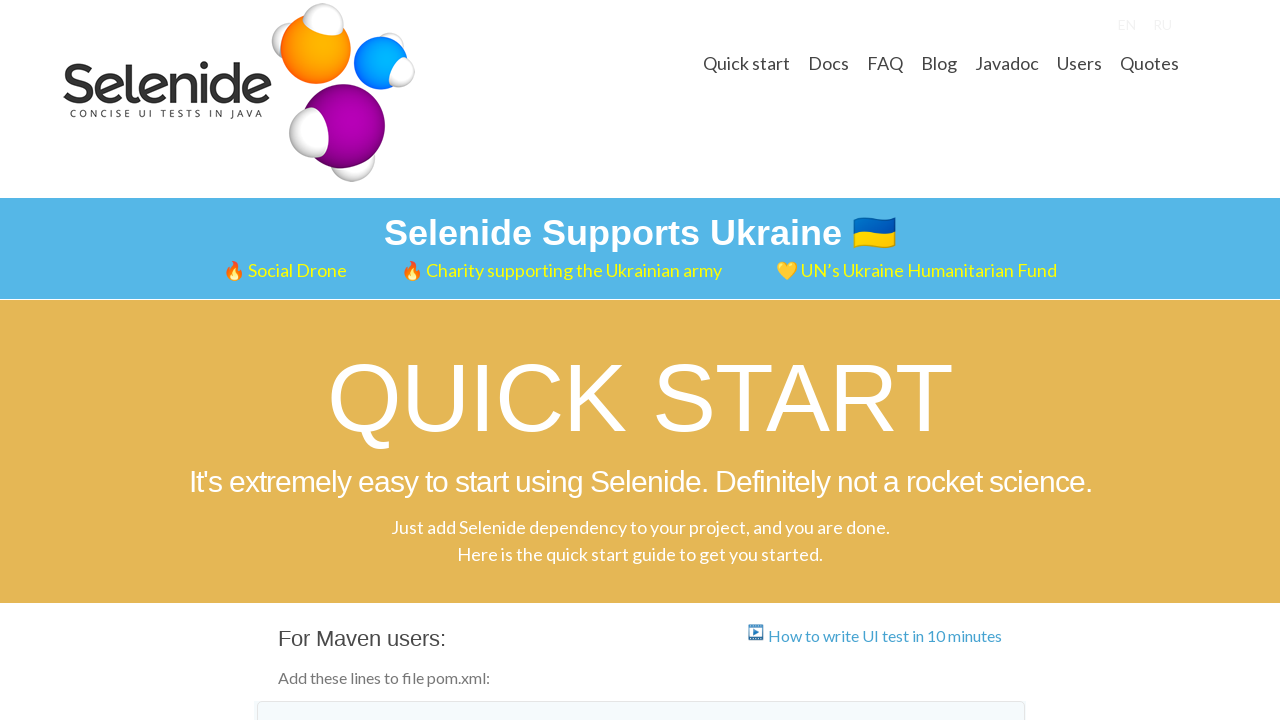

Verified Selenide examples link has correct href
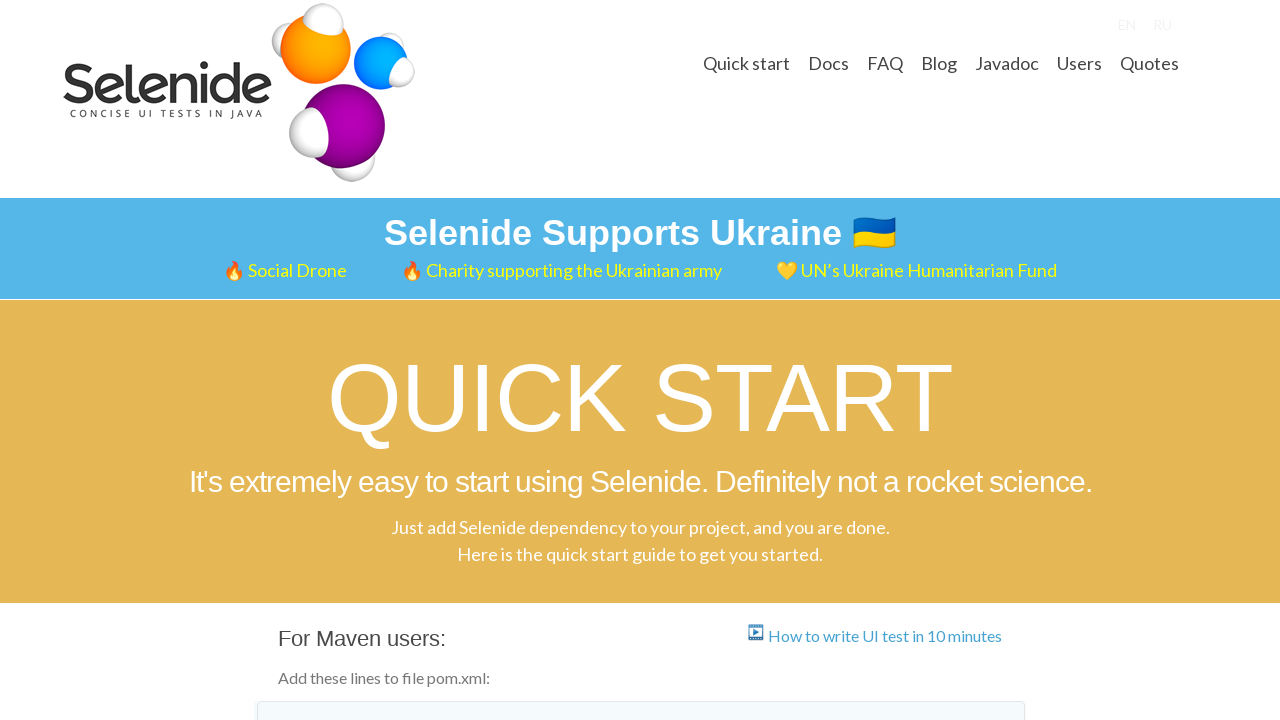

Clicked Selenide examples link
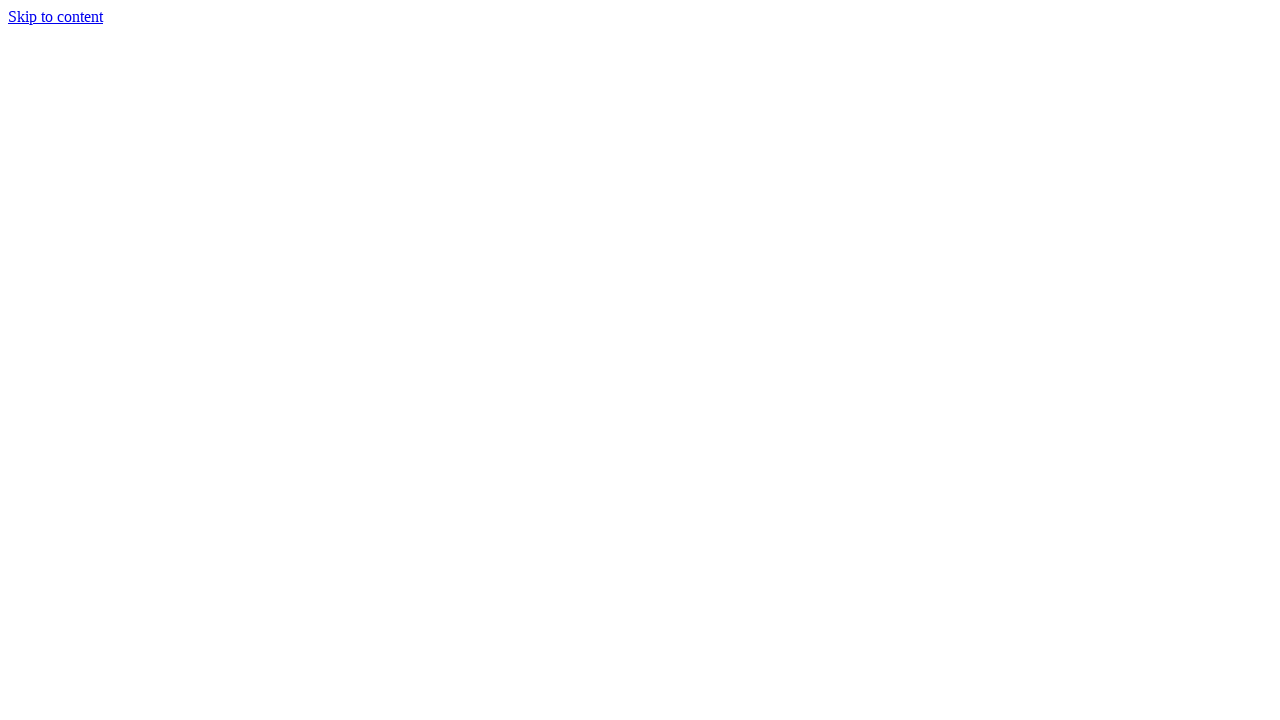

GitHub organization page loaded
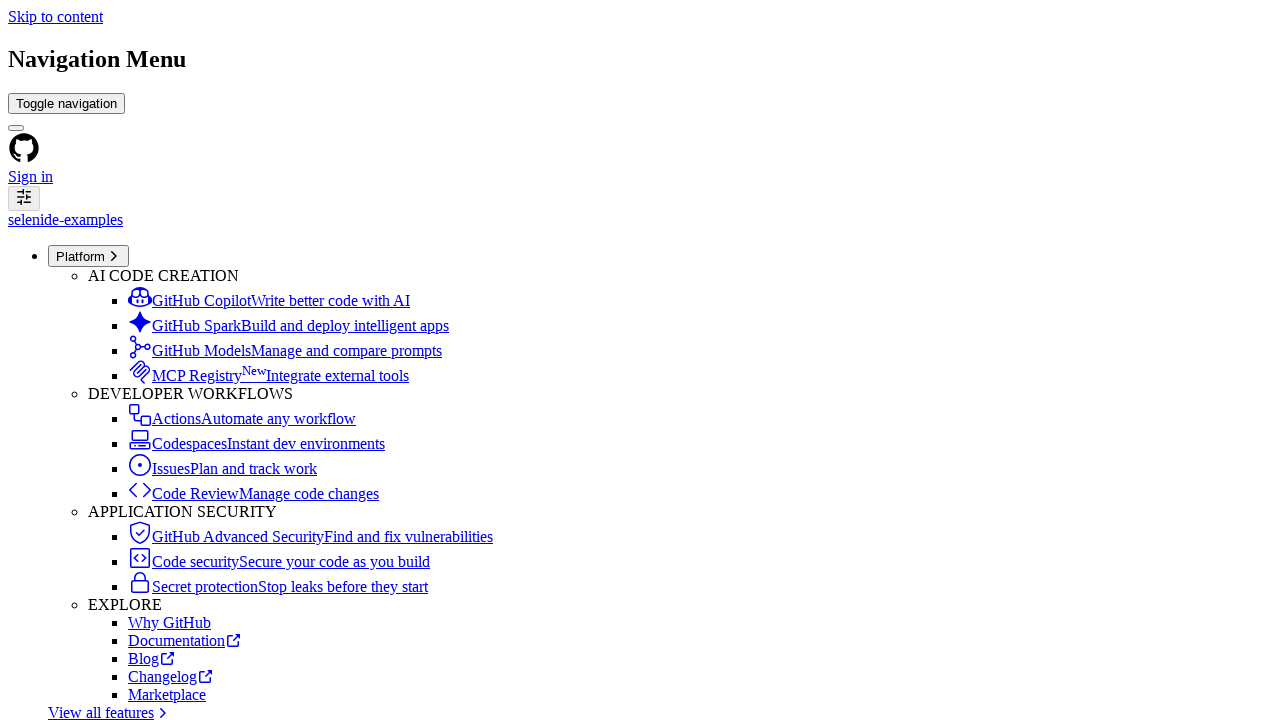

Verified navigation to GitHub Selenide examples organization page
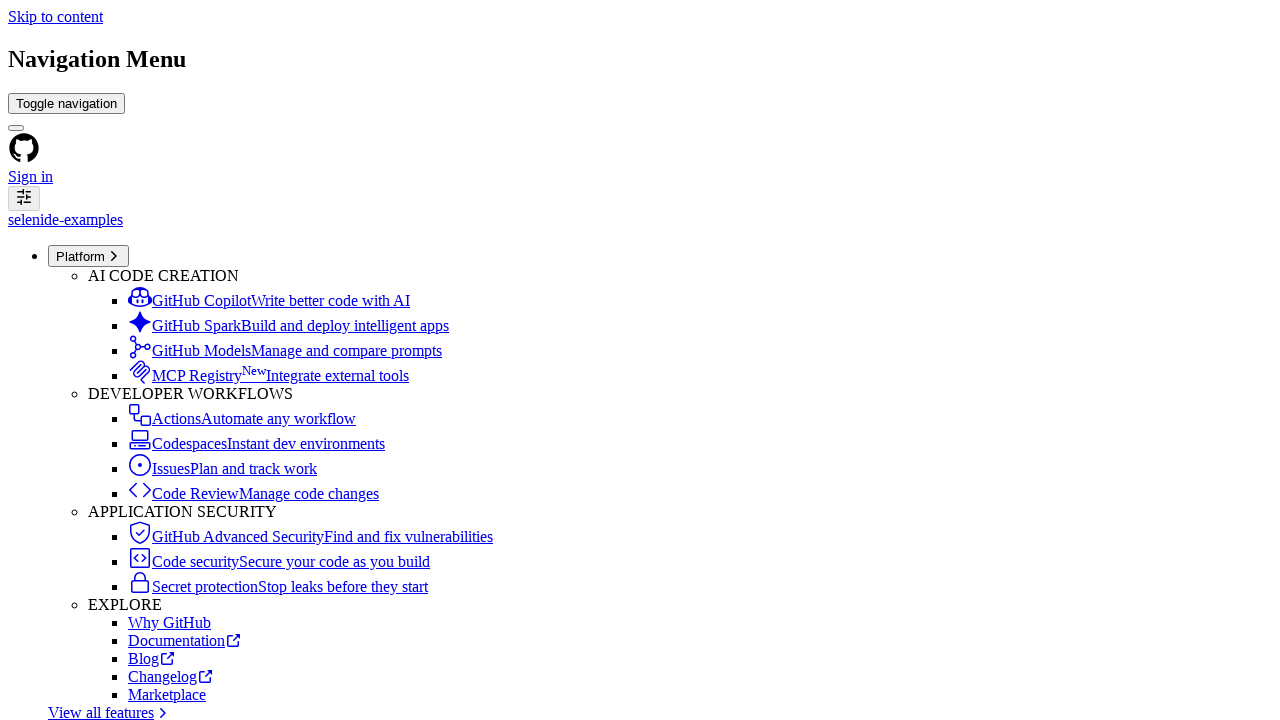

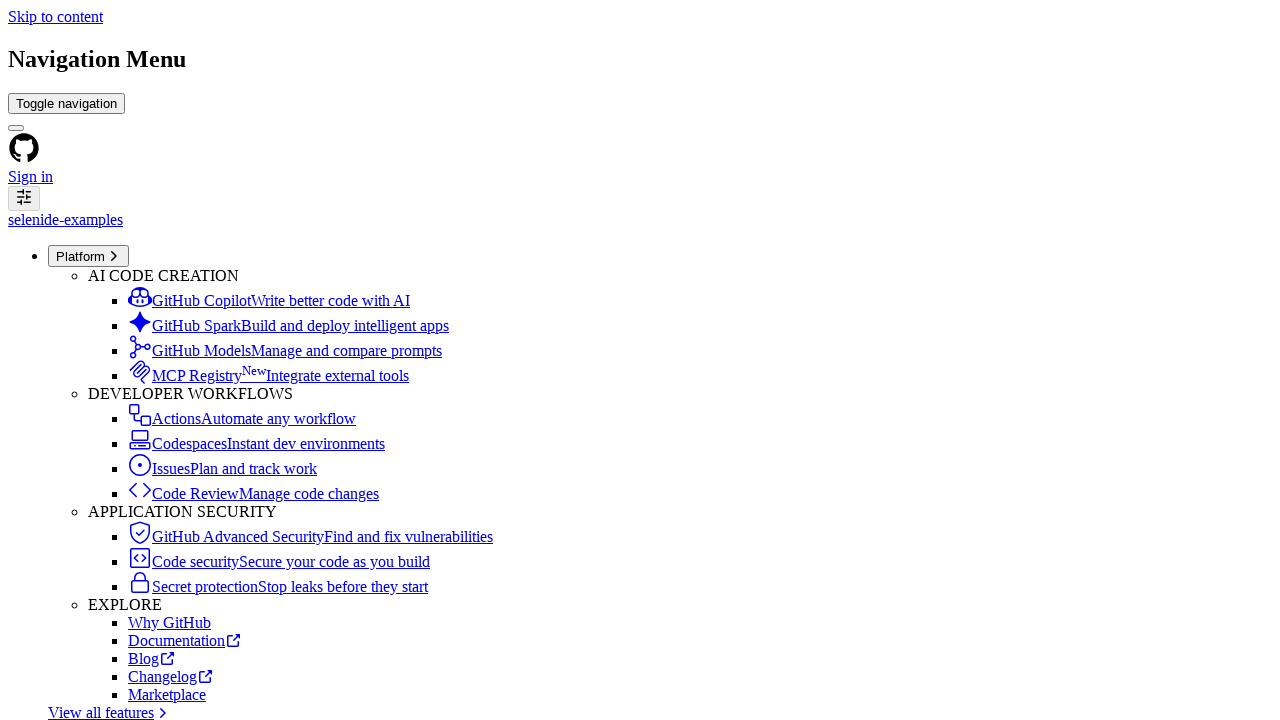